Tests the automation practice form by filling in the first name field with a value

Starting URL: https://demoqa.com/automation-practice-form

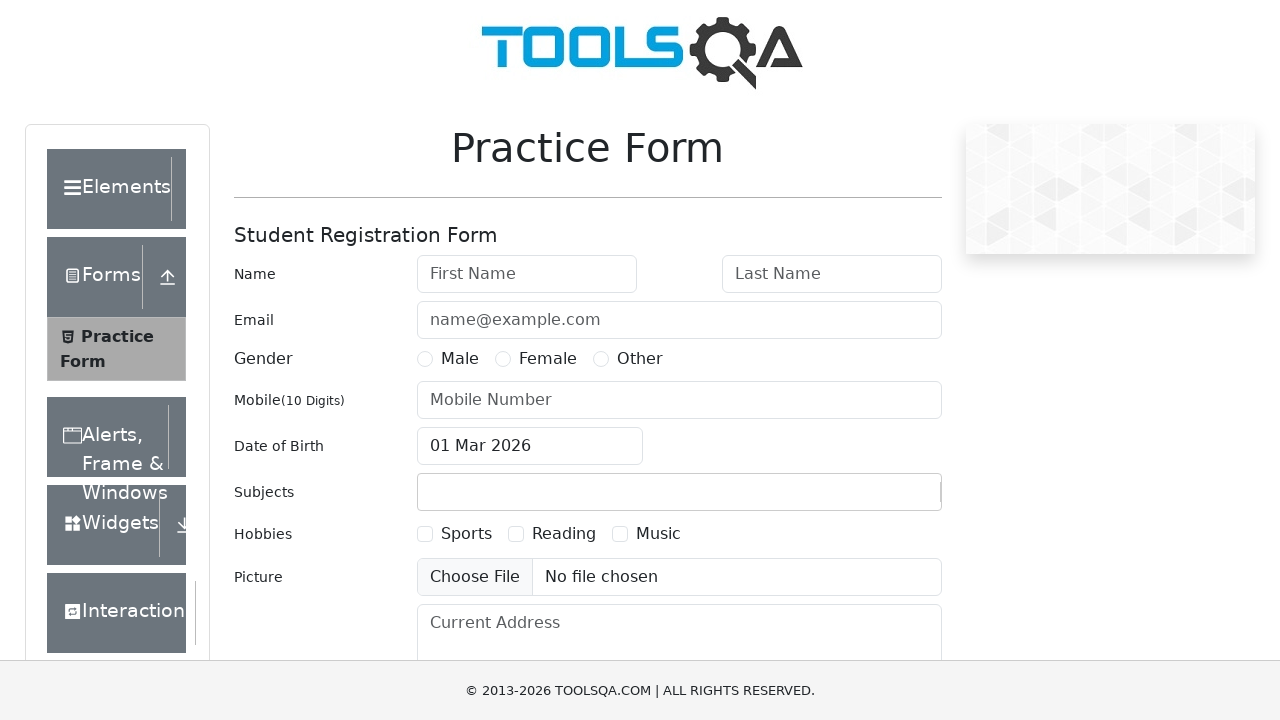

Filled first name field with 'deepa' on input#firstName
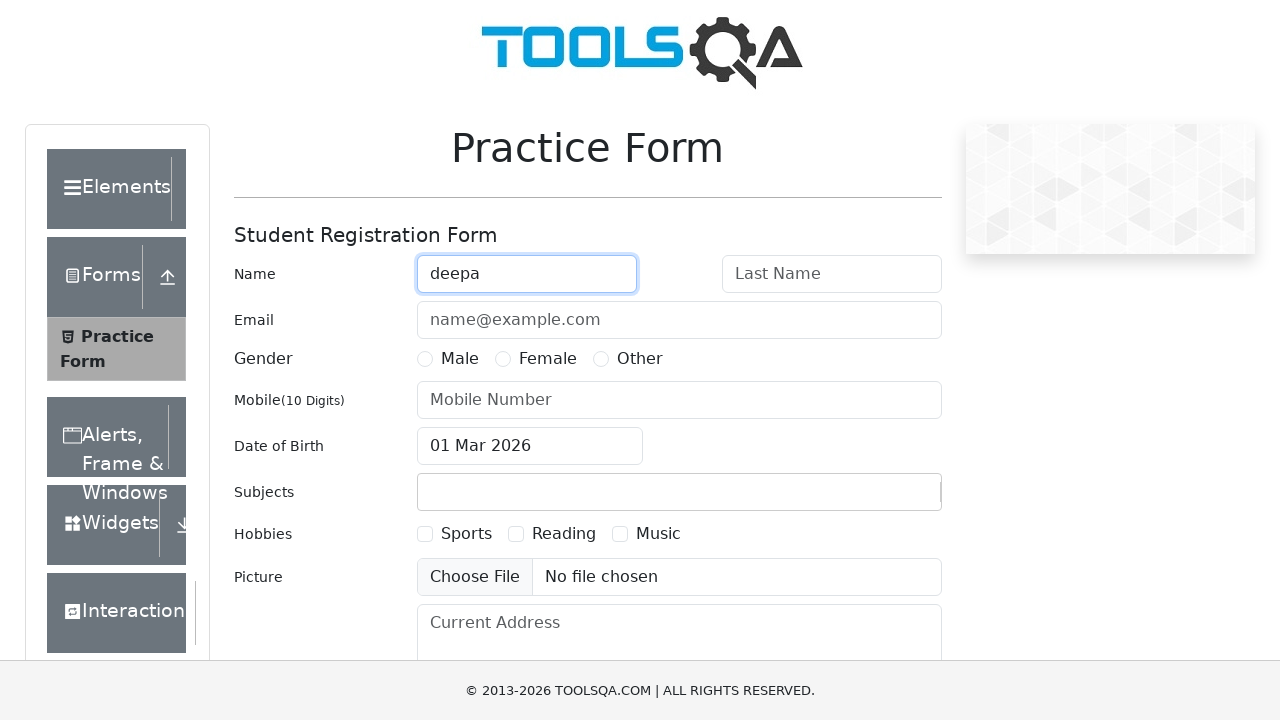

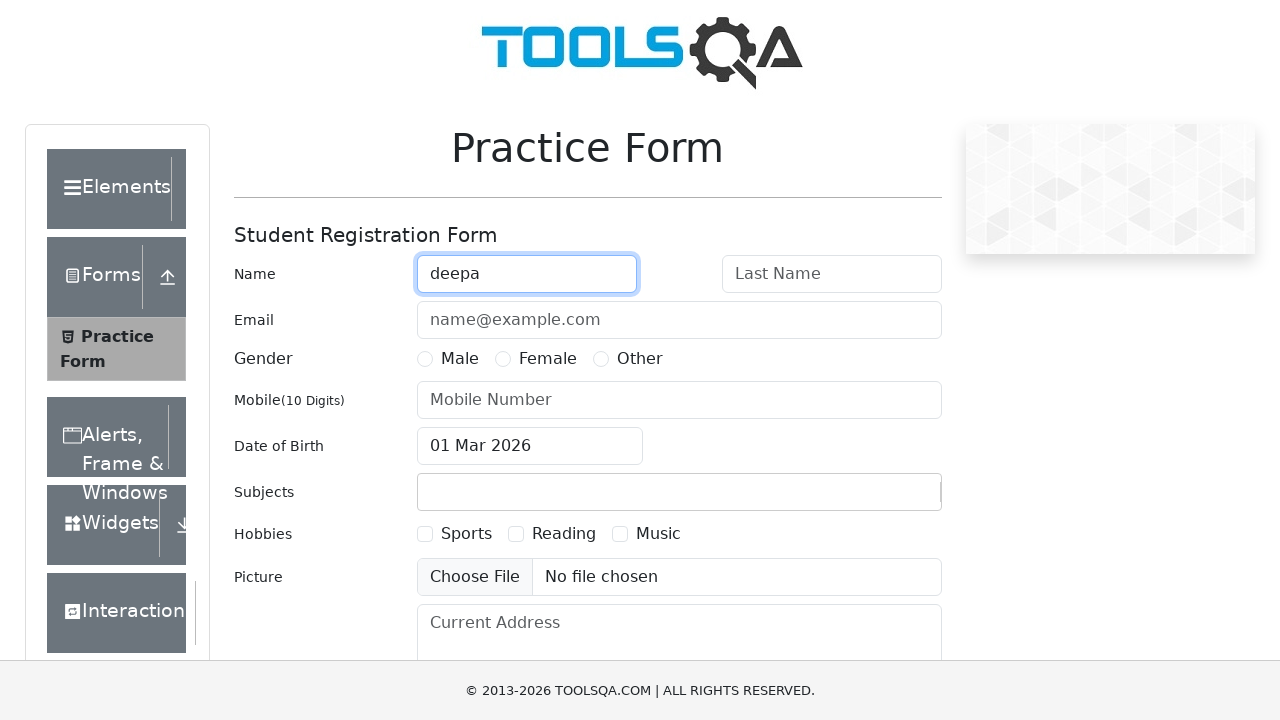